Tests browsing languages starting with letter J by navigating through the Browse Languages menu and verifying the subtitle text.

Starting URL: https://www.99-bottles-of-beer.net/

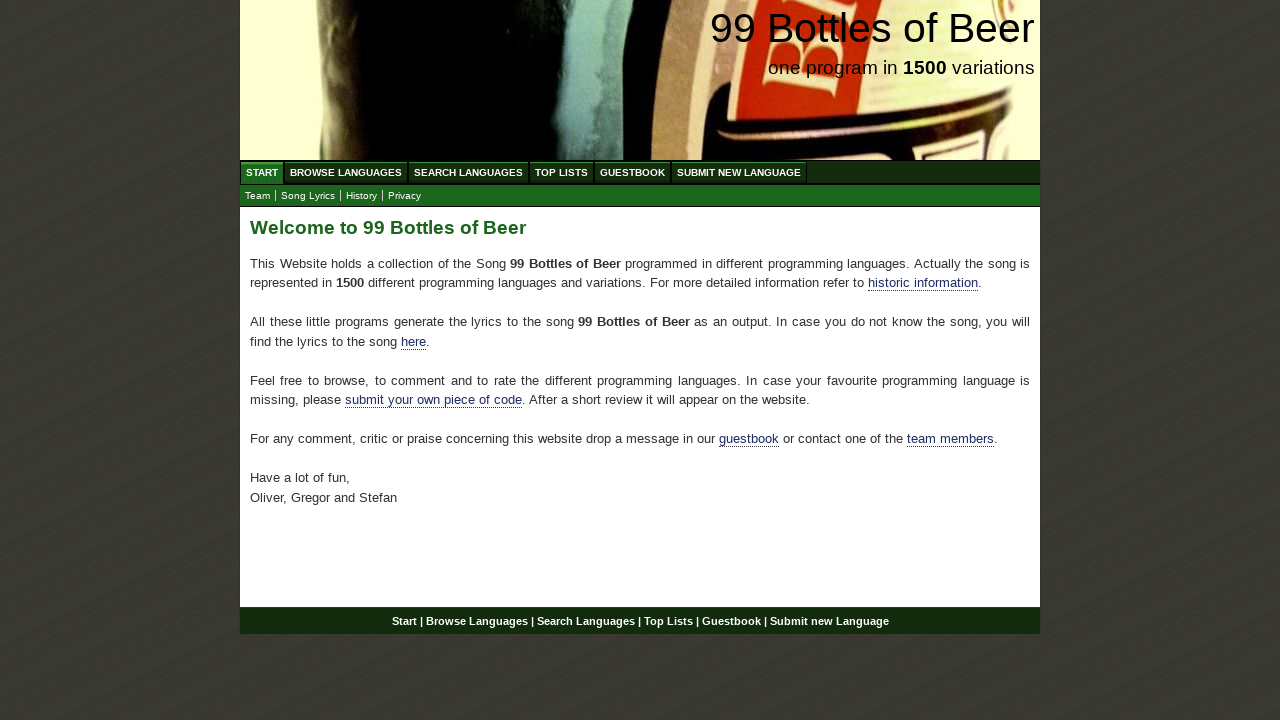

Clicked on Browse Languages menu at (346, 172) on xpath=//ul[@id='menu']/li/a[@href='/abc.html']
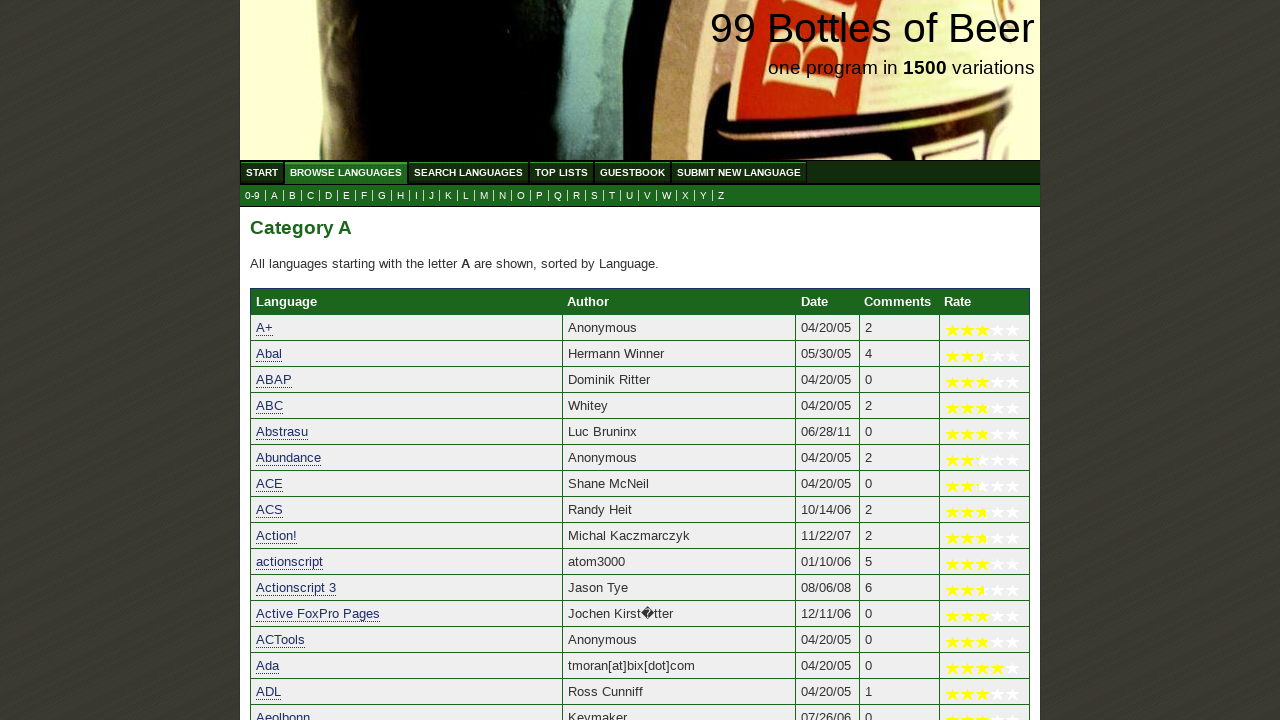

Clicked on J submenu link to browse languages starting with J at (432, 196) on xpath=//ul[@id='submenu']/li/a[@href='j.html']
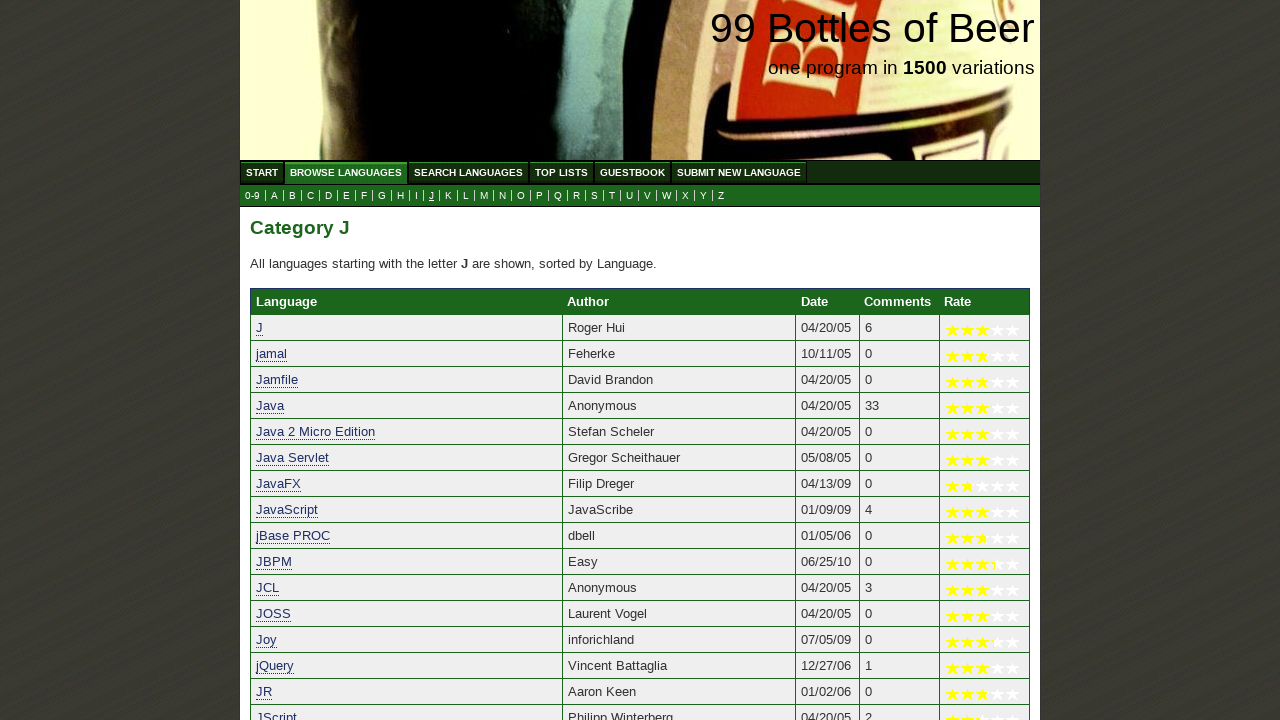

Subtitle text loaded and is visible
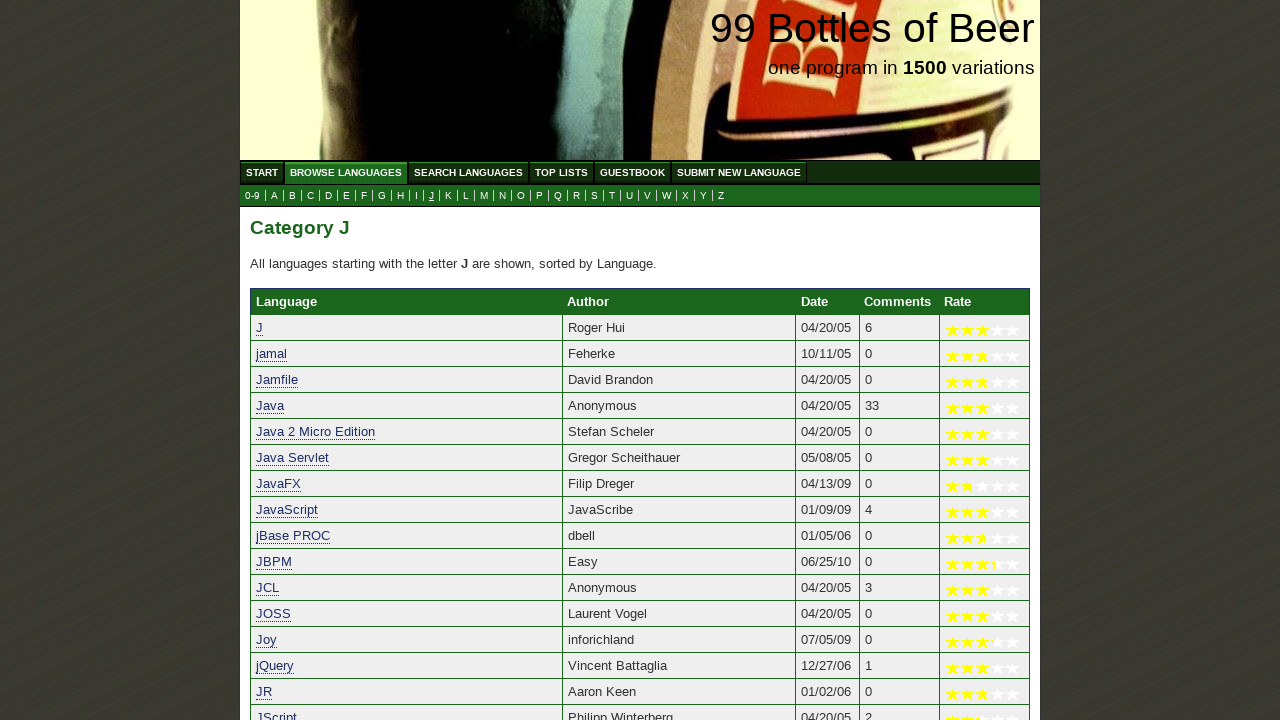

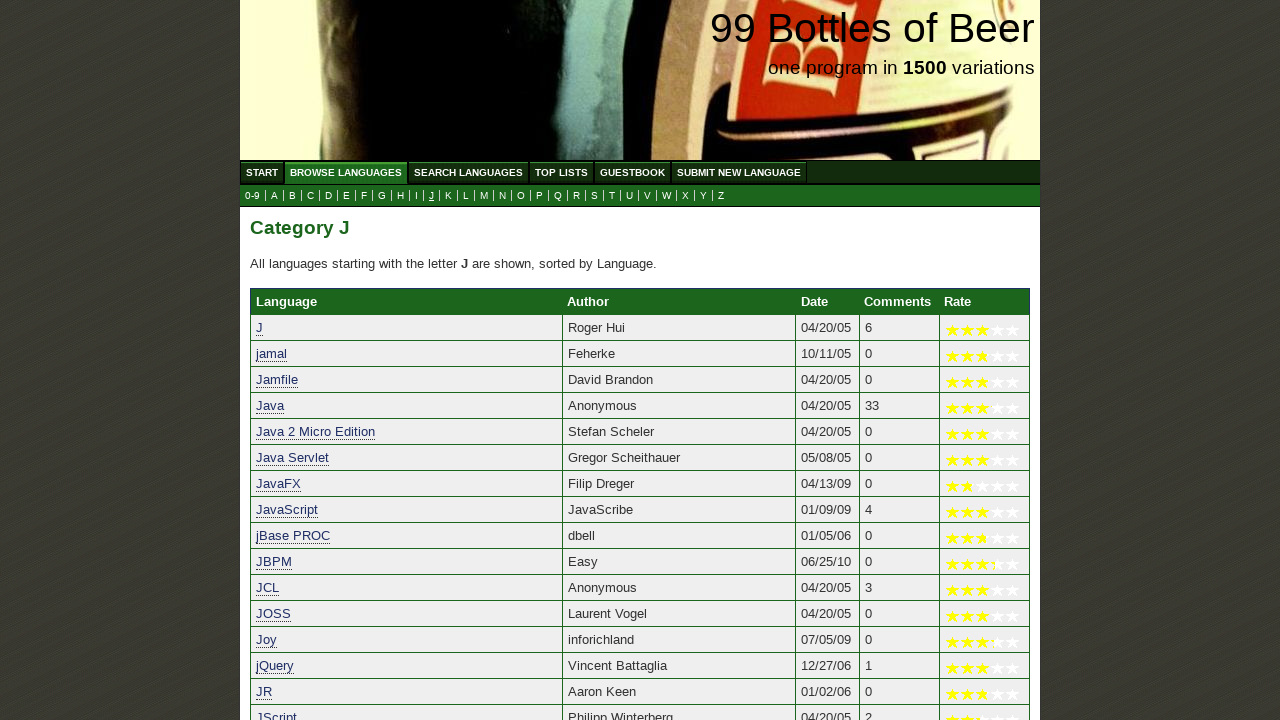